Tests unmarking completed todo items by unchecking their checkboxes

Starting URL: https://demo.playwright.dev/todomvc

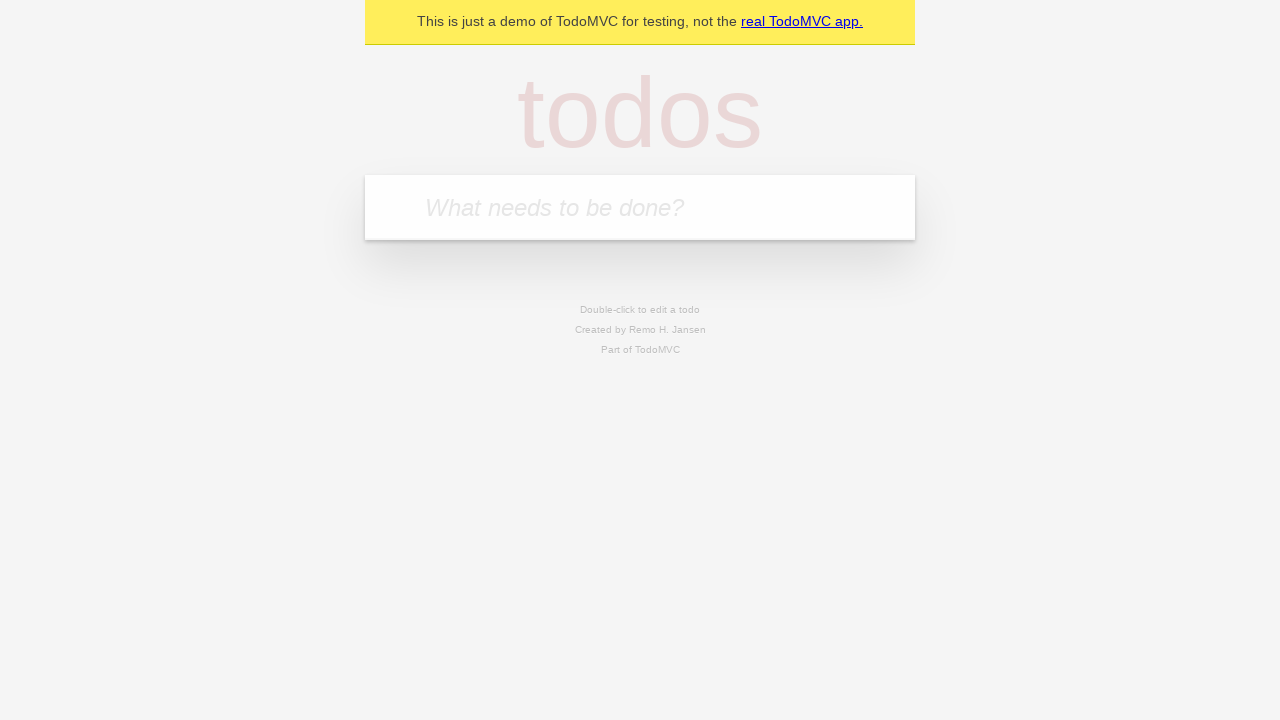

Filled todo input with 'buy some cheese' on internal:attr=[placeholder="What needs to be done?"i]
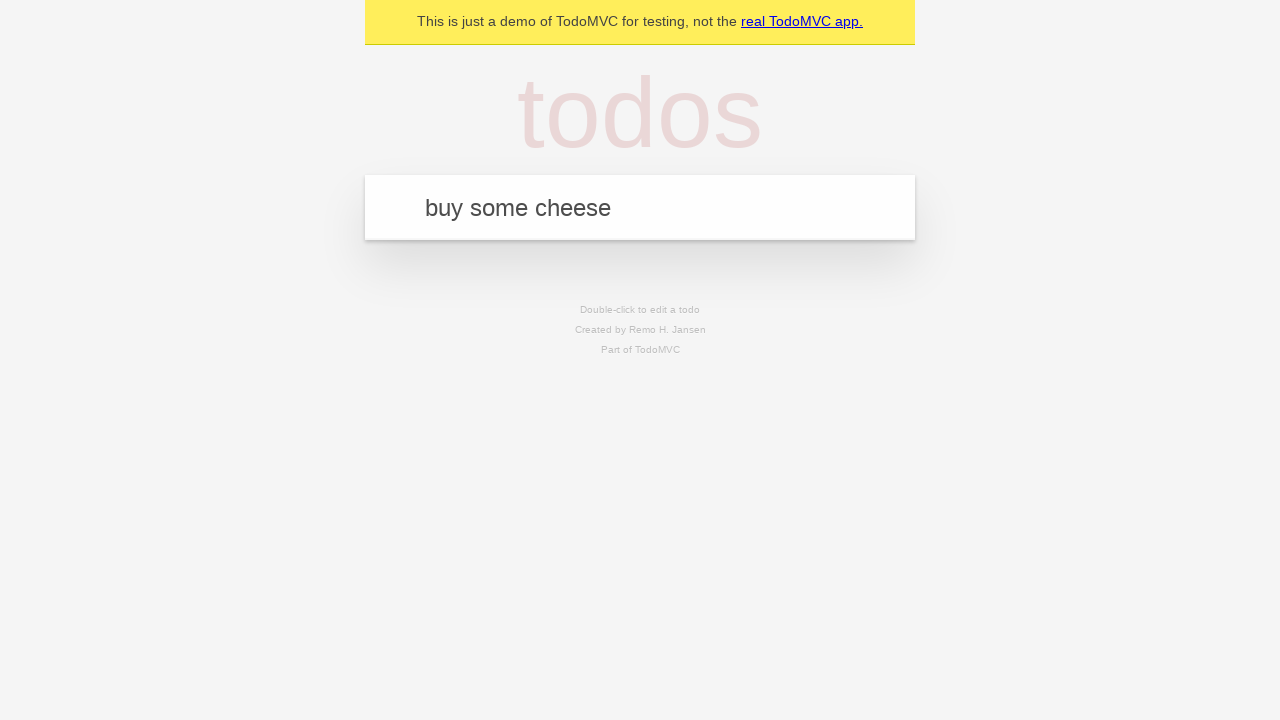

Pressed Enter to create first todo item on internal:attr=[placeholder="What needs to be done?"i]
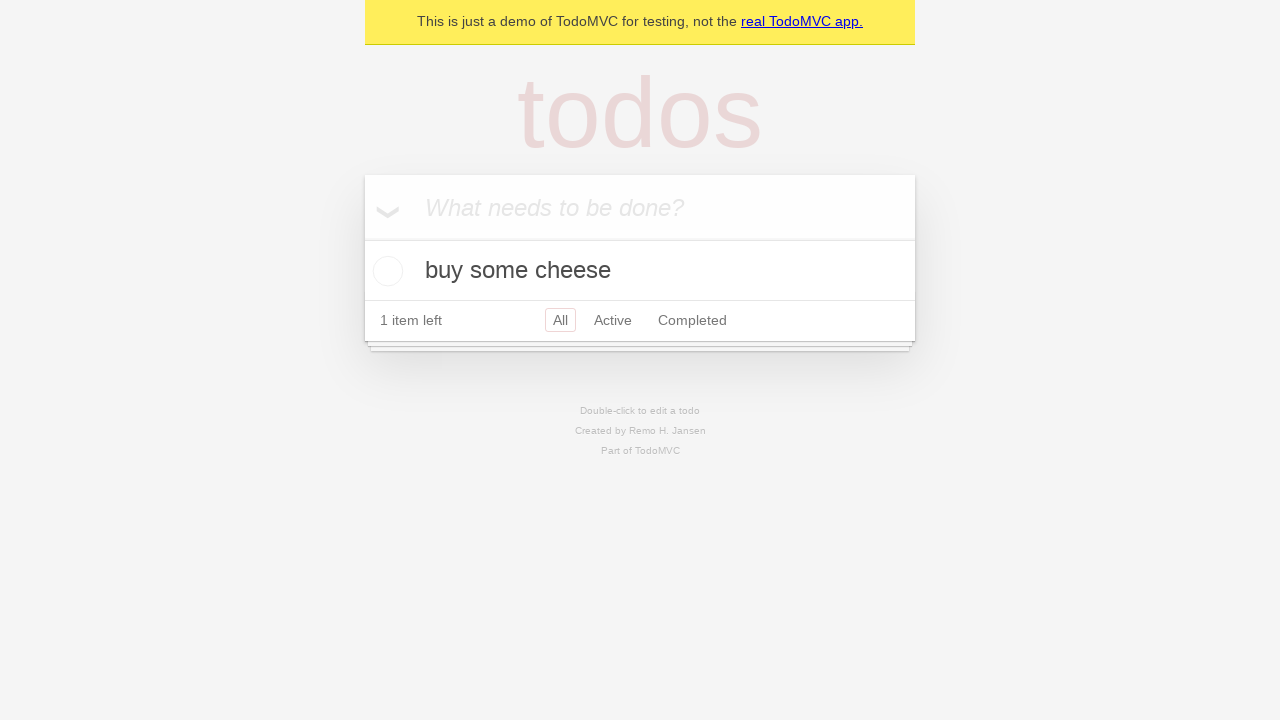

Filled todo input with 'feed the cat' on internal:attr=[placeholder="What needs to be done?"i]
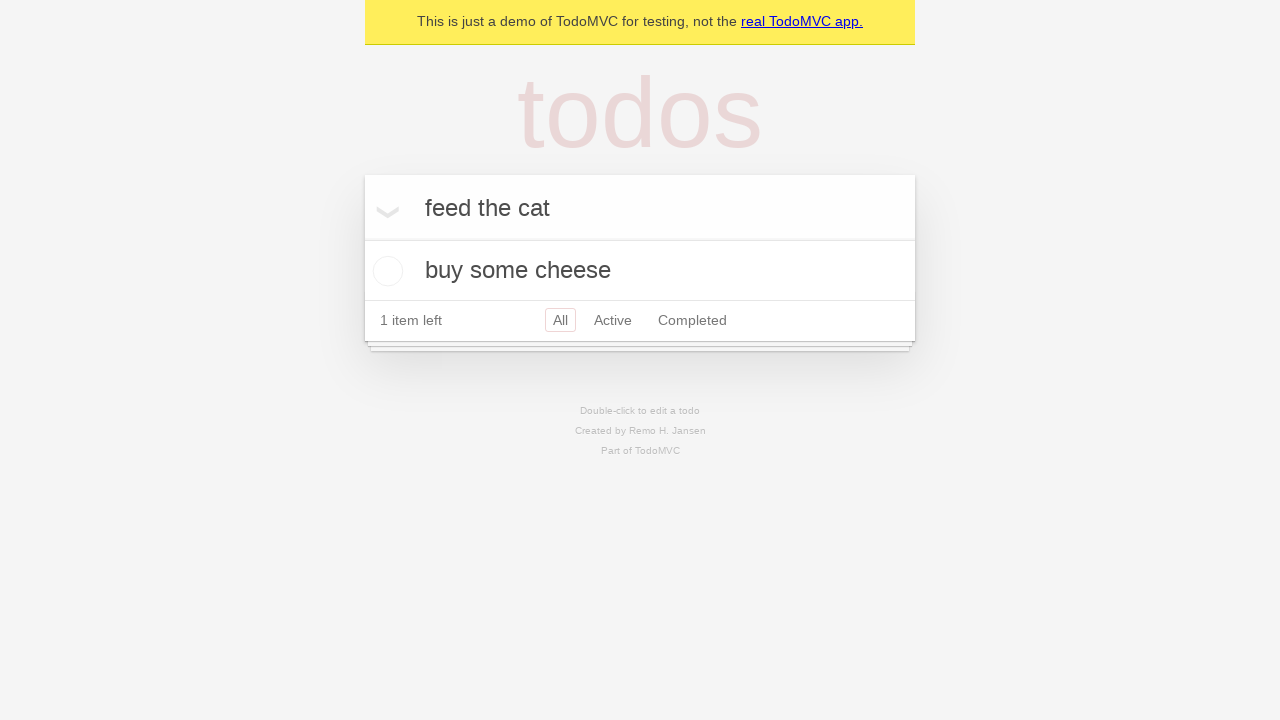

Pressed Enter to create second todo item on internal:attr=[placeholder="What needs to be done?"i]
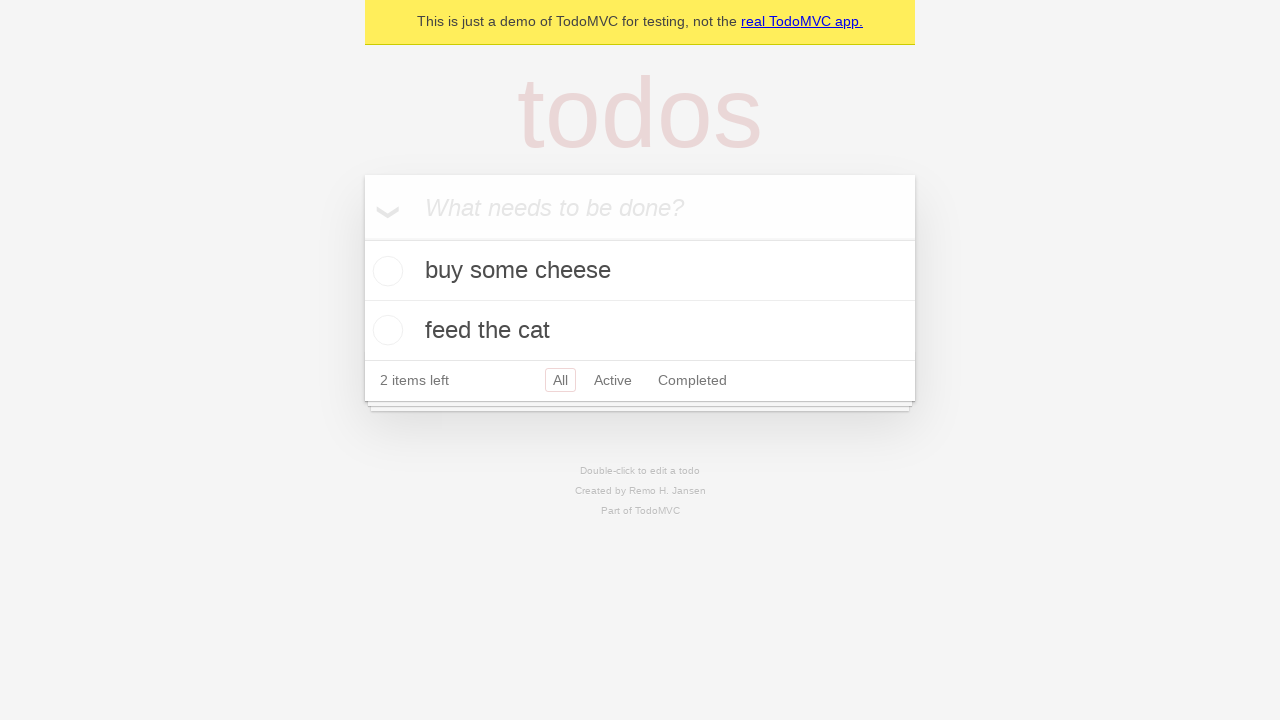

Waited for second todo item to be visible
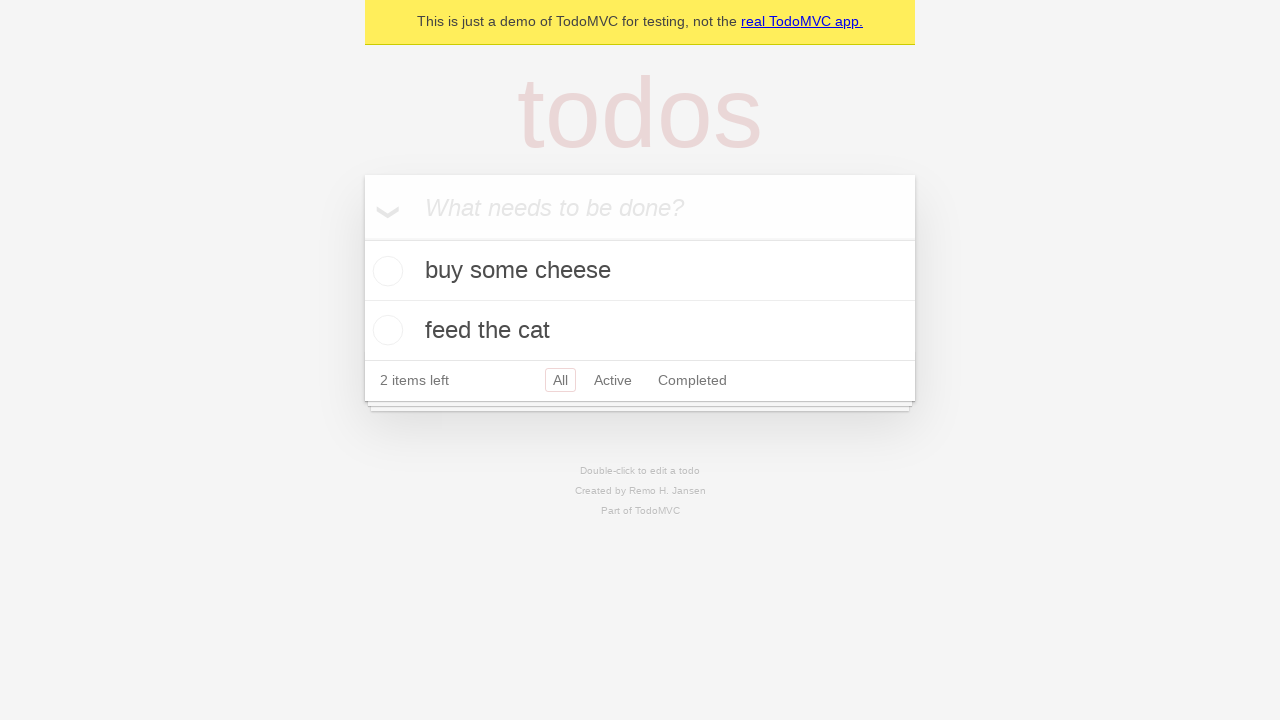

Checked first todo item as complete at (385, 271) on [data-testid='todo-item'] >> nth=0 >> internal:role=checkbox
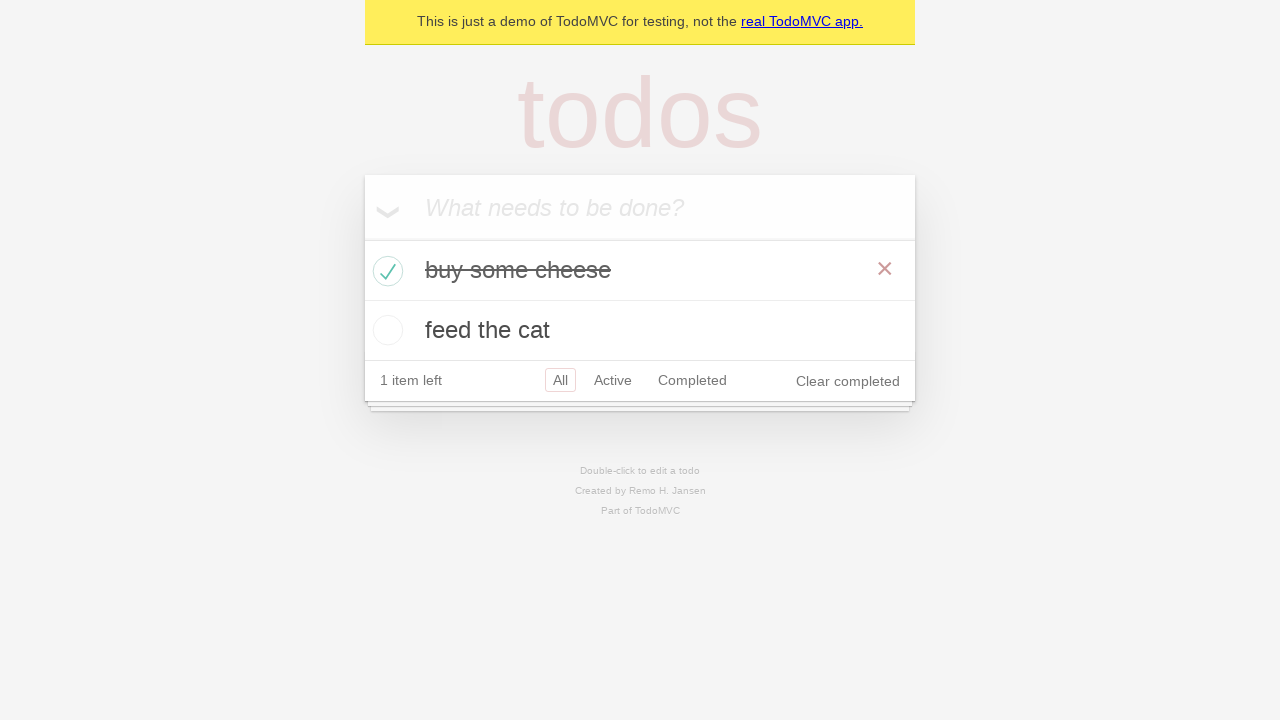

Unchecked first todo item to mark as incomplete at (385, 271) on [data-testid='todo-item'] >> nth=0 >> internal:role=checkbox
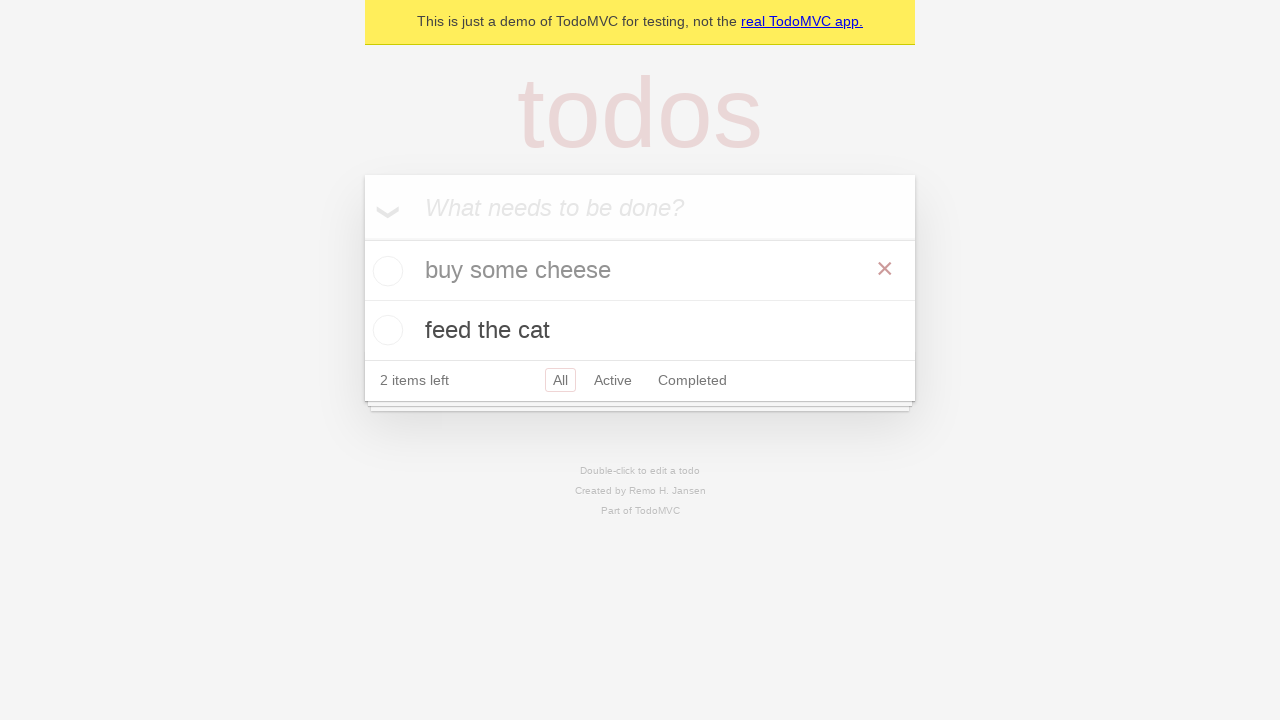

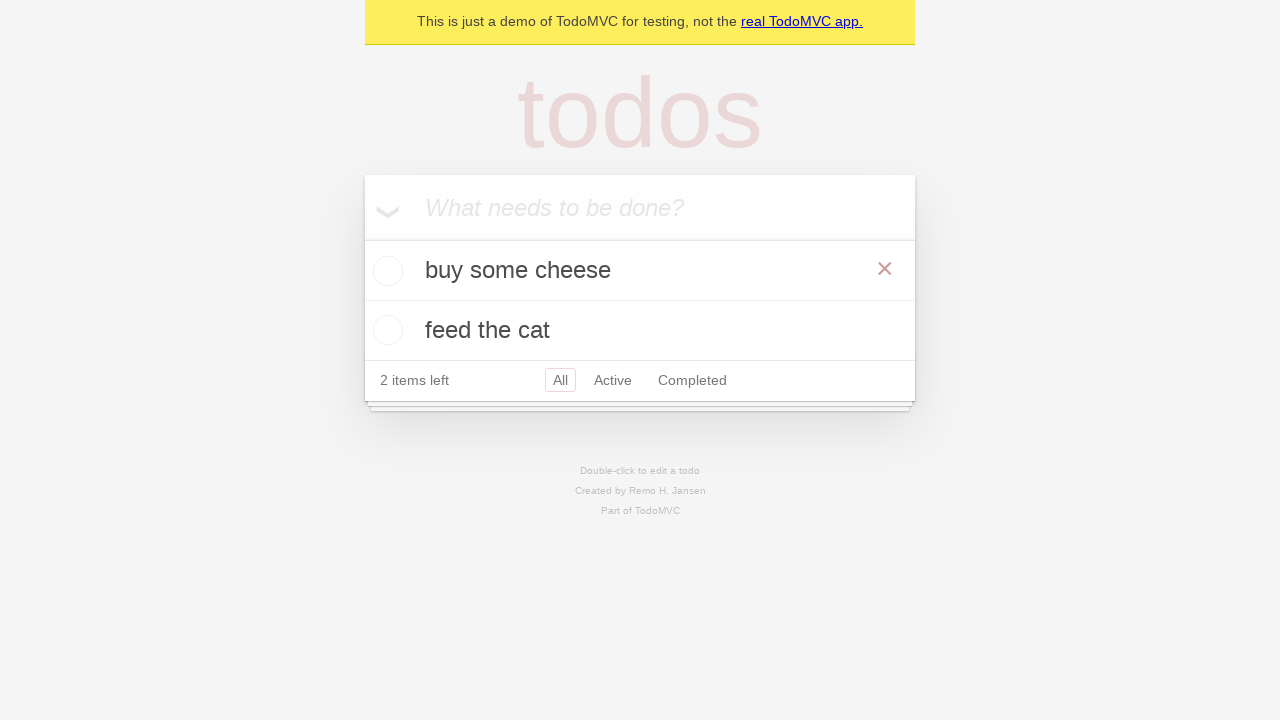